Navigates to the nopCommerce demo site and manages browser cookies

Starting URL: https://demo.nopcommerce.com/

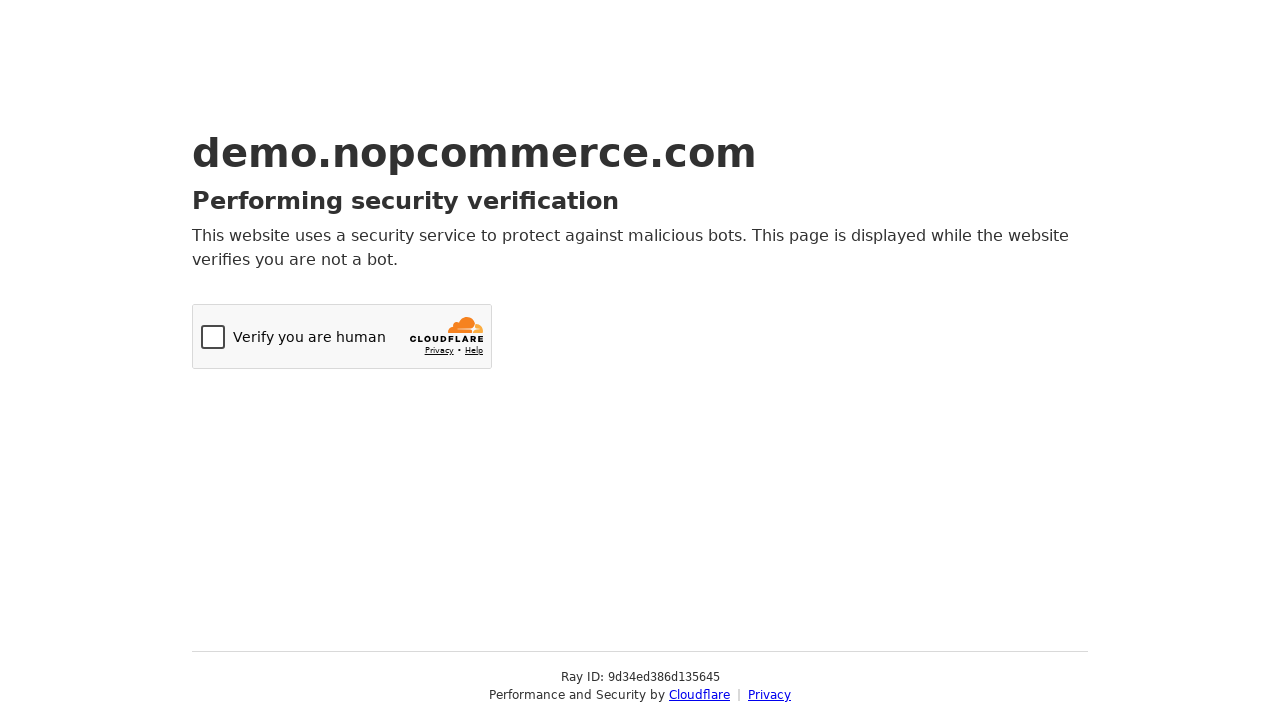

Navigated to nopCommerce demo site
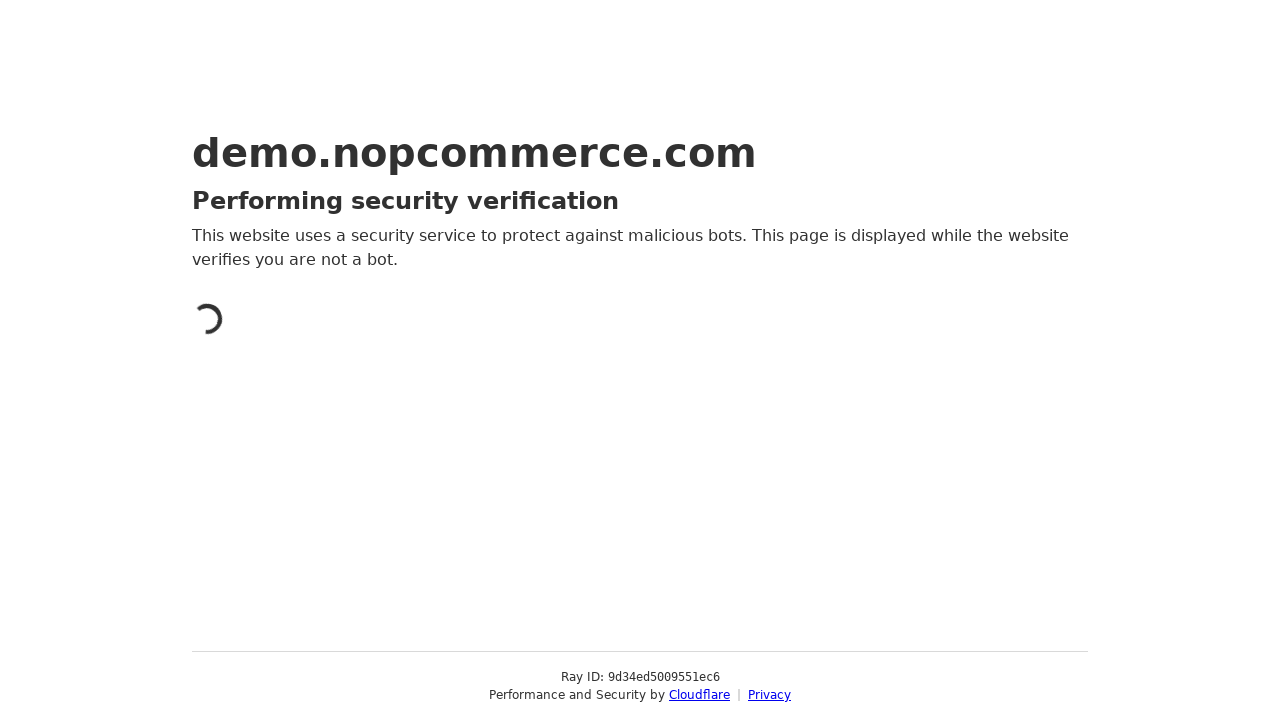

Retrieved current cookies from context
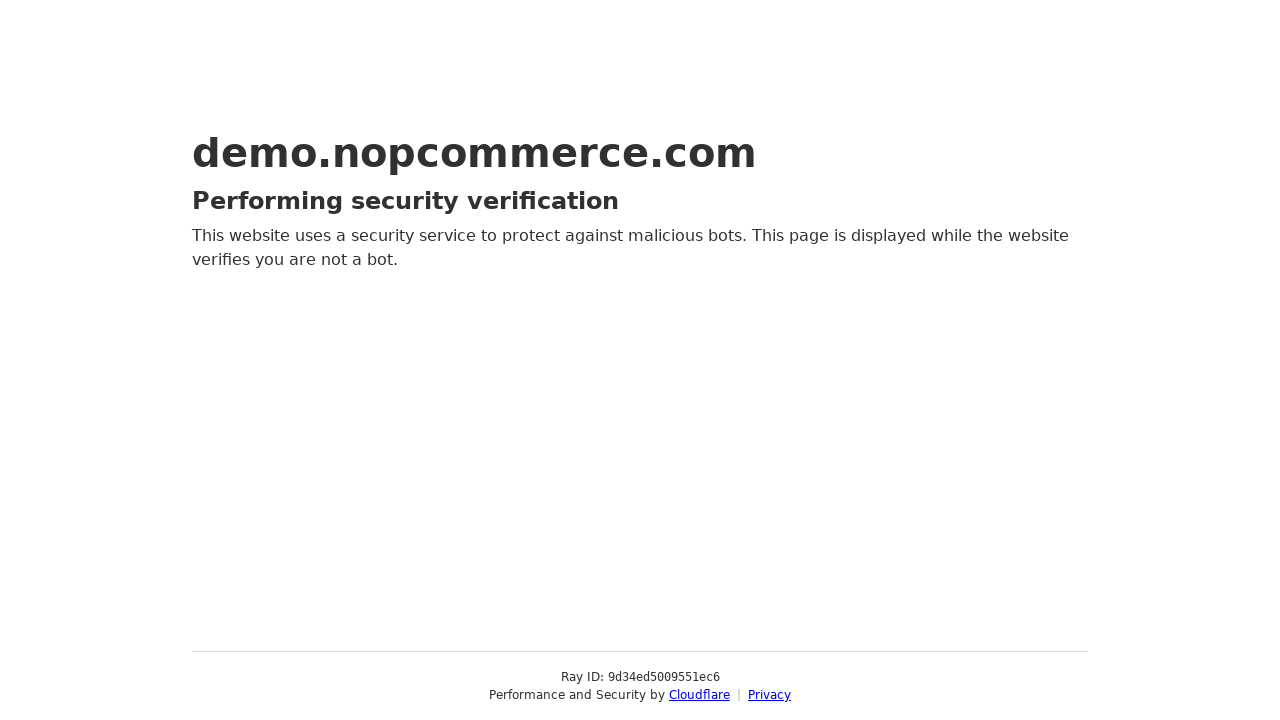

Added new cookie 'mycookie123' with value '56789'
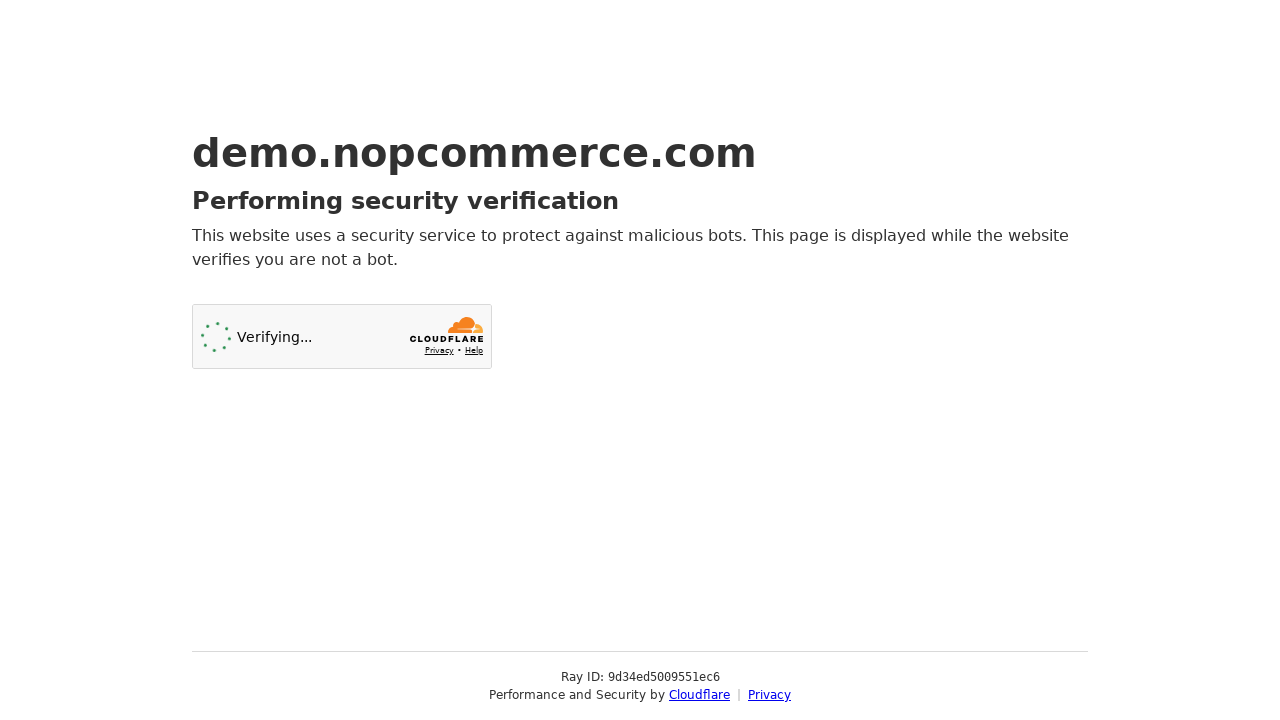

Cleared specific cookie 'mycookie123' by setting expiration to 0
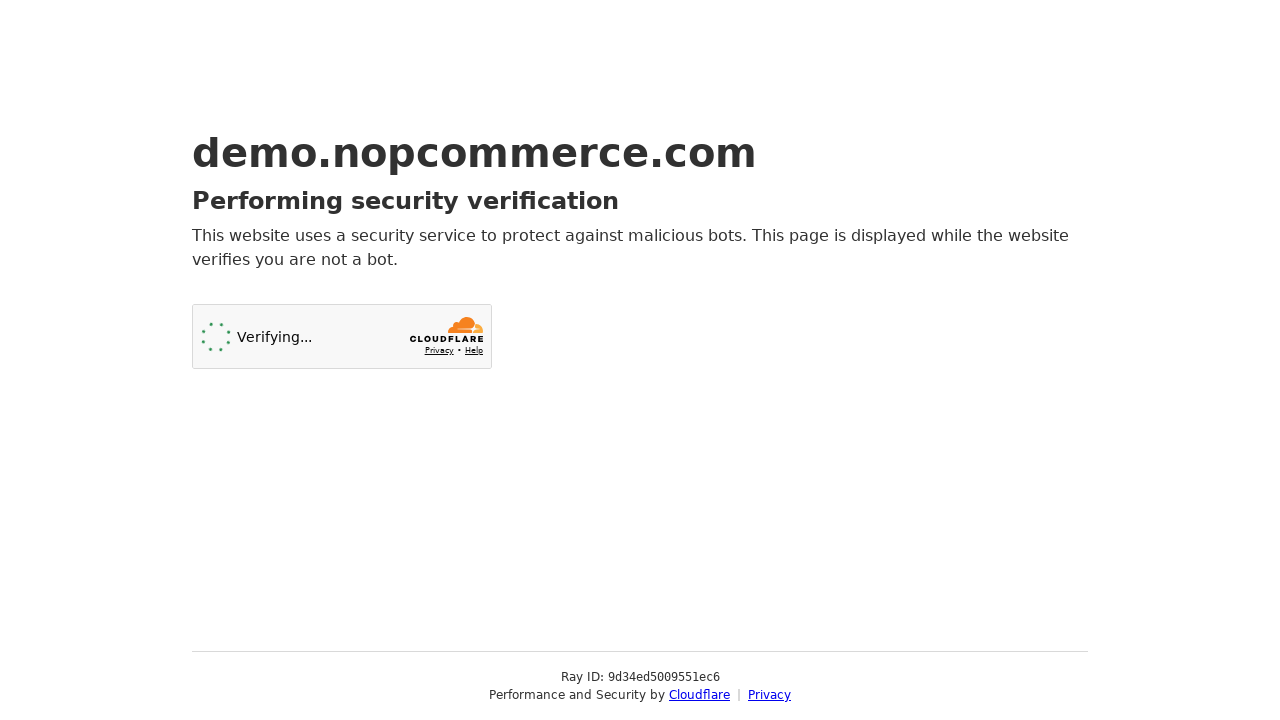

Cleared all cookies from context
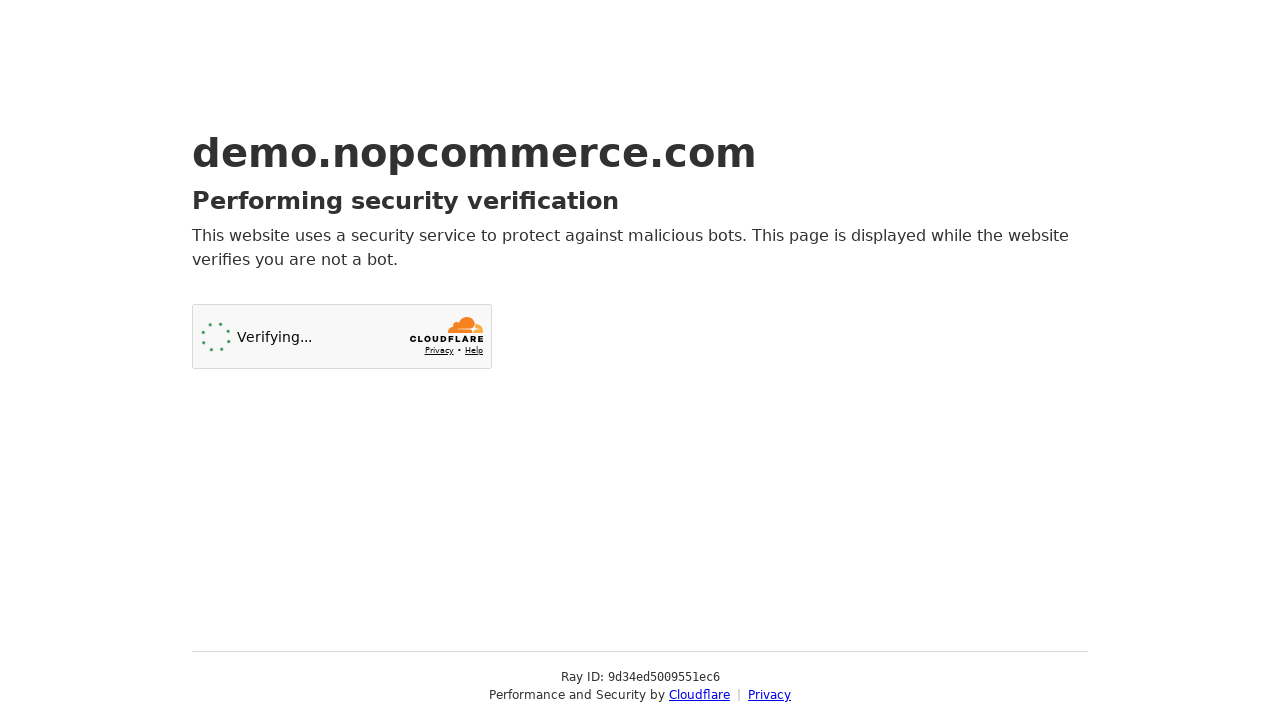

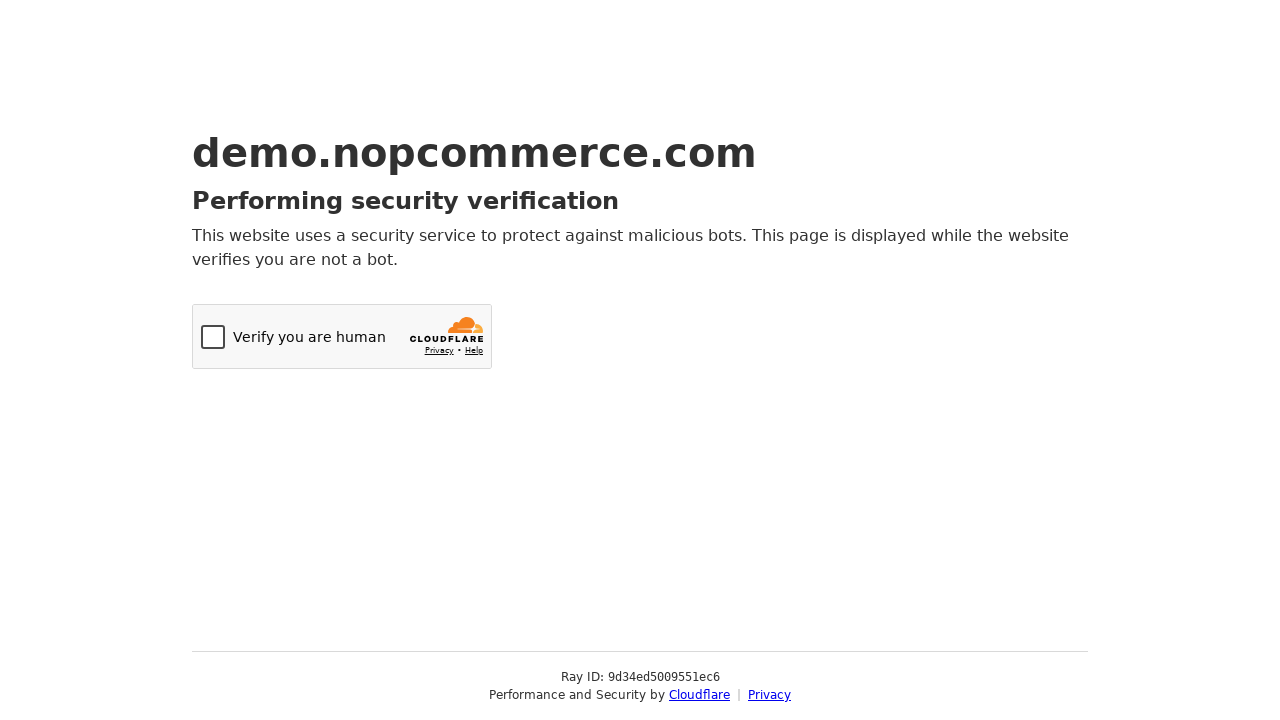